Tests checkbox functionality by clicking on two checkboxes if they are not already selected, then verifies that checkbox 1 is checked.

Starting URL: https://testcenter.techproeducation.com/index.php?page=checkboxes

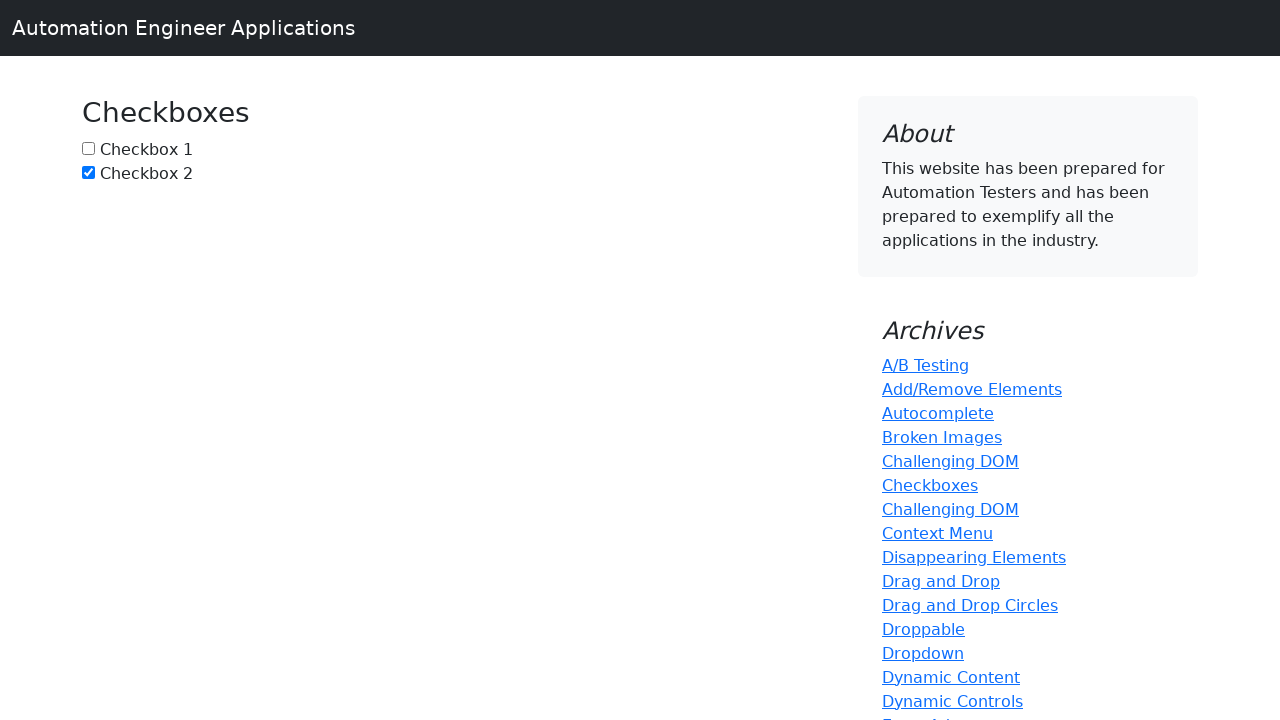

Located checkbox 1 element
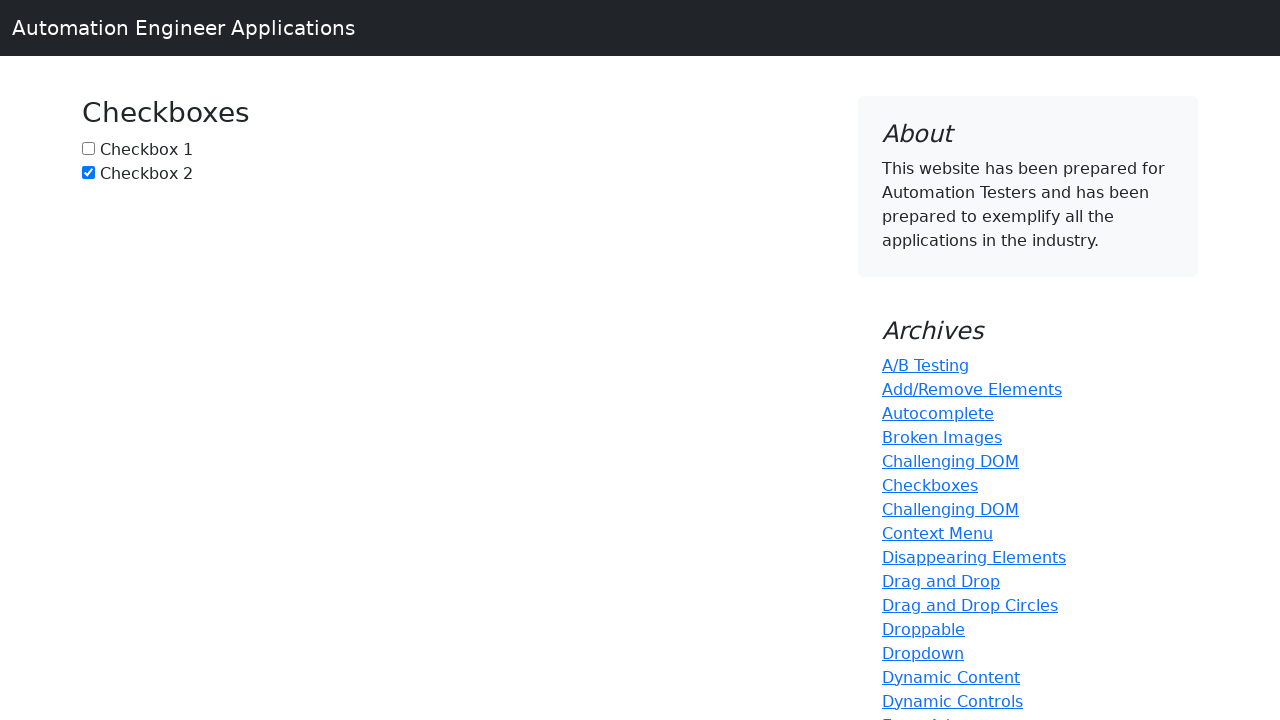

Located checkbox 2 element
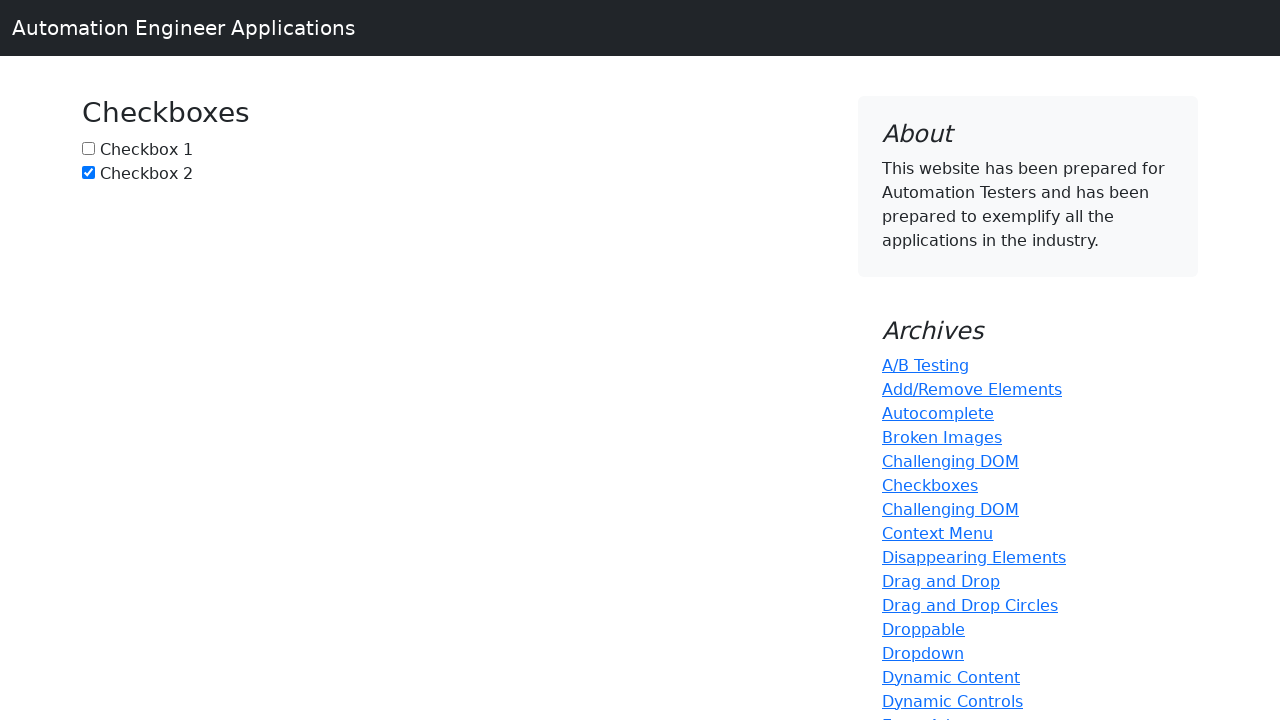

Clicked checkbox 1 to select it at (88, 148) on #box1
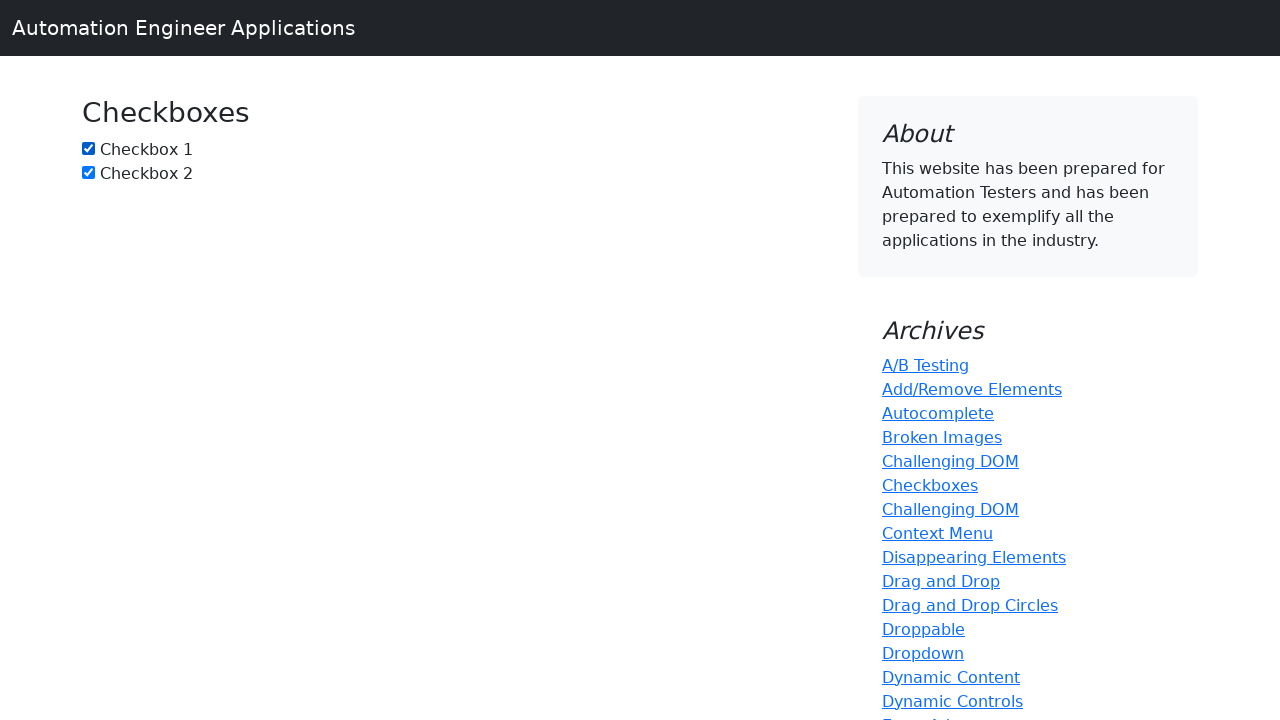

Checkbox 2 was already selected, no click needed
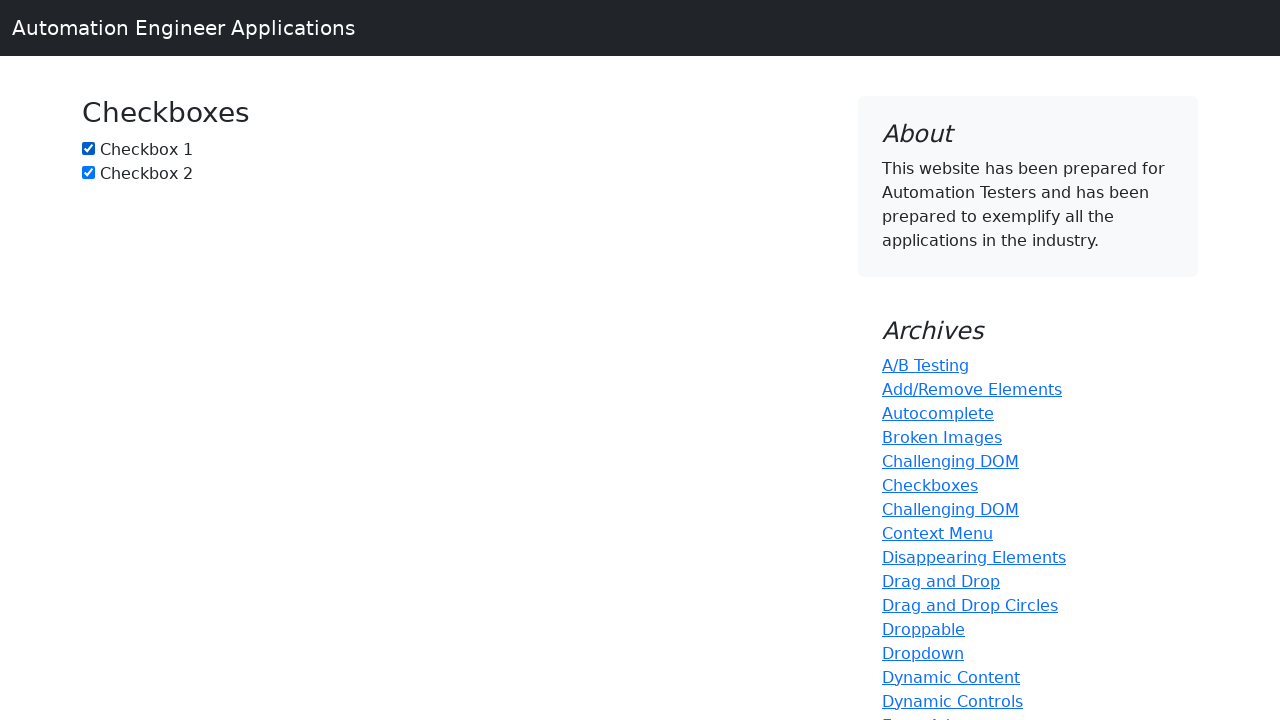

Verified that checkbox 1 is checked
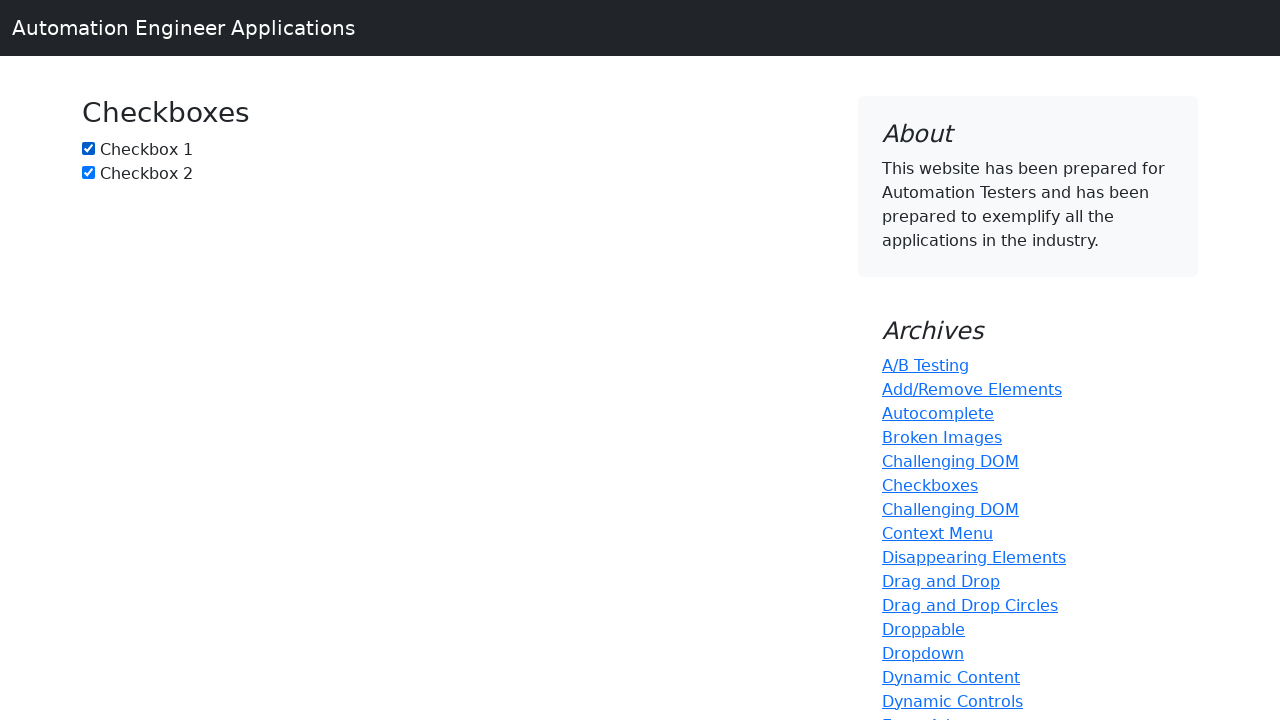

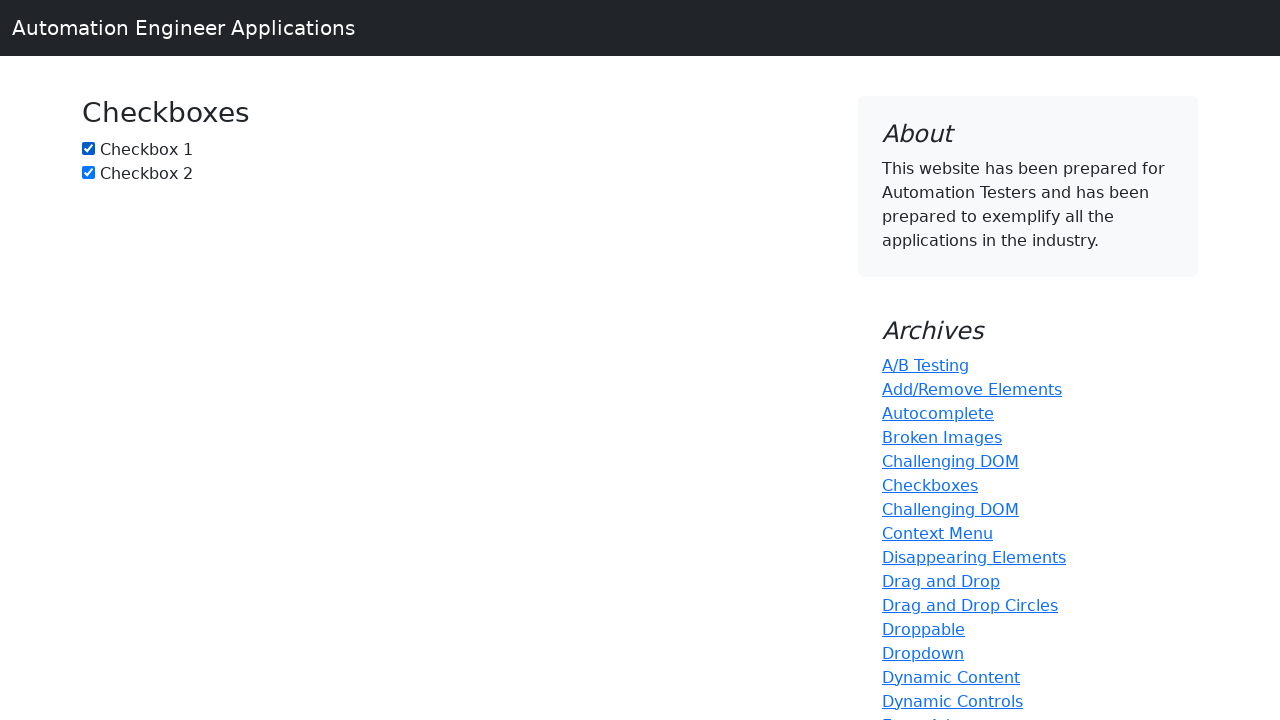